Navigates to hobbygames.ru hobby/board games store and verifies the search keyword input field is present on the page.

Starting URL: https://hobbygames.ru/

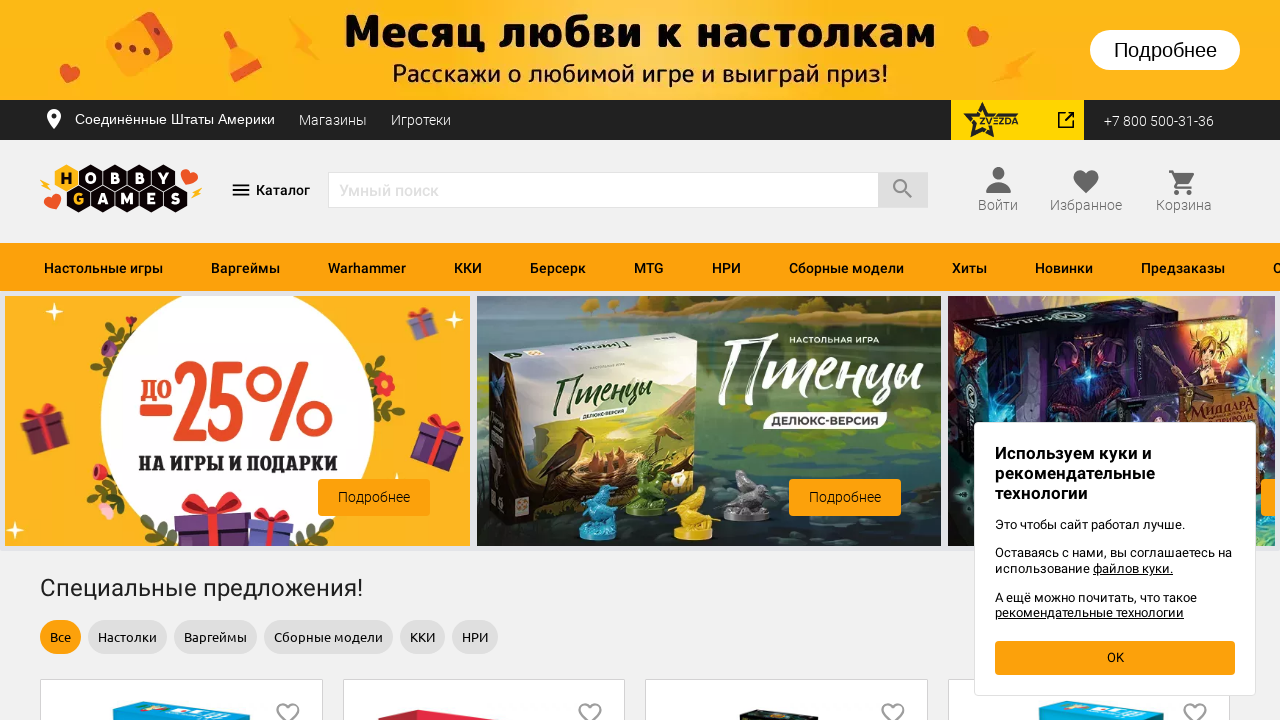

Navigated to hobbygames.ru hobby/board games store
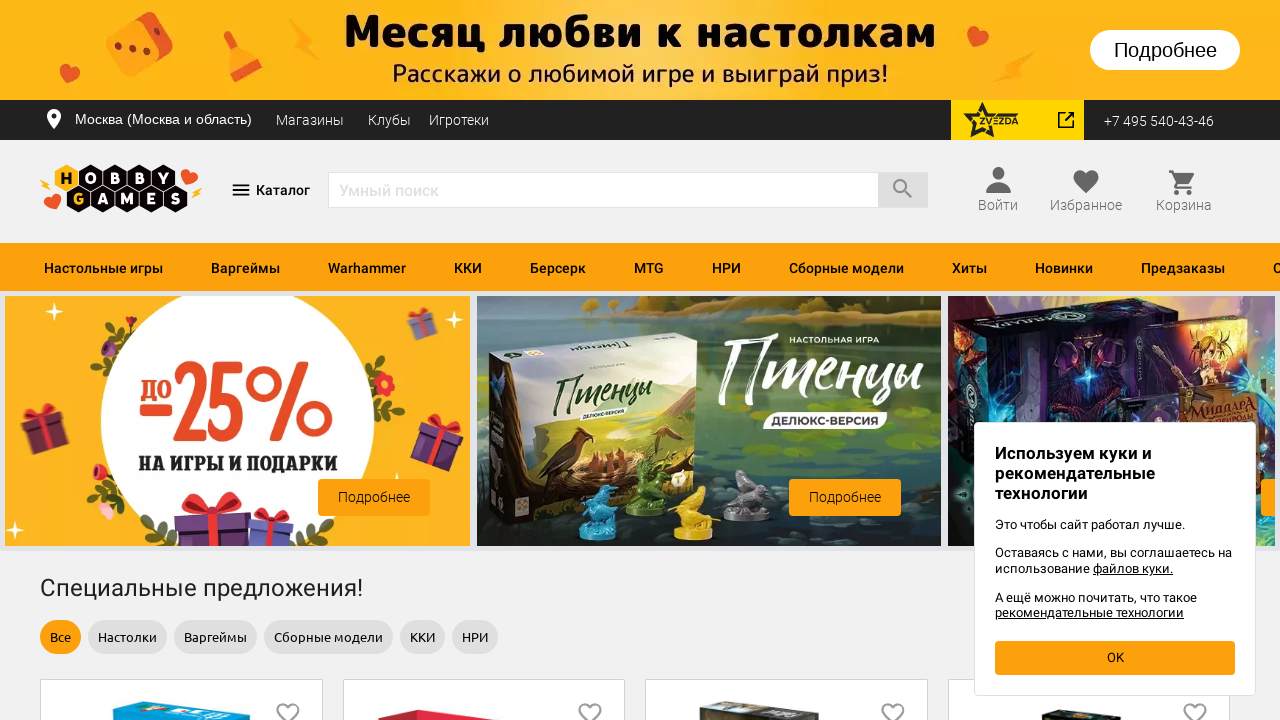

Search keyword input field is present on the page
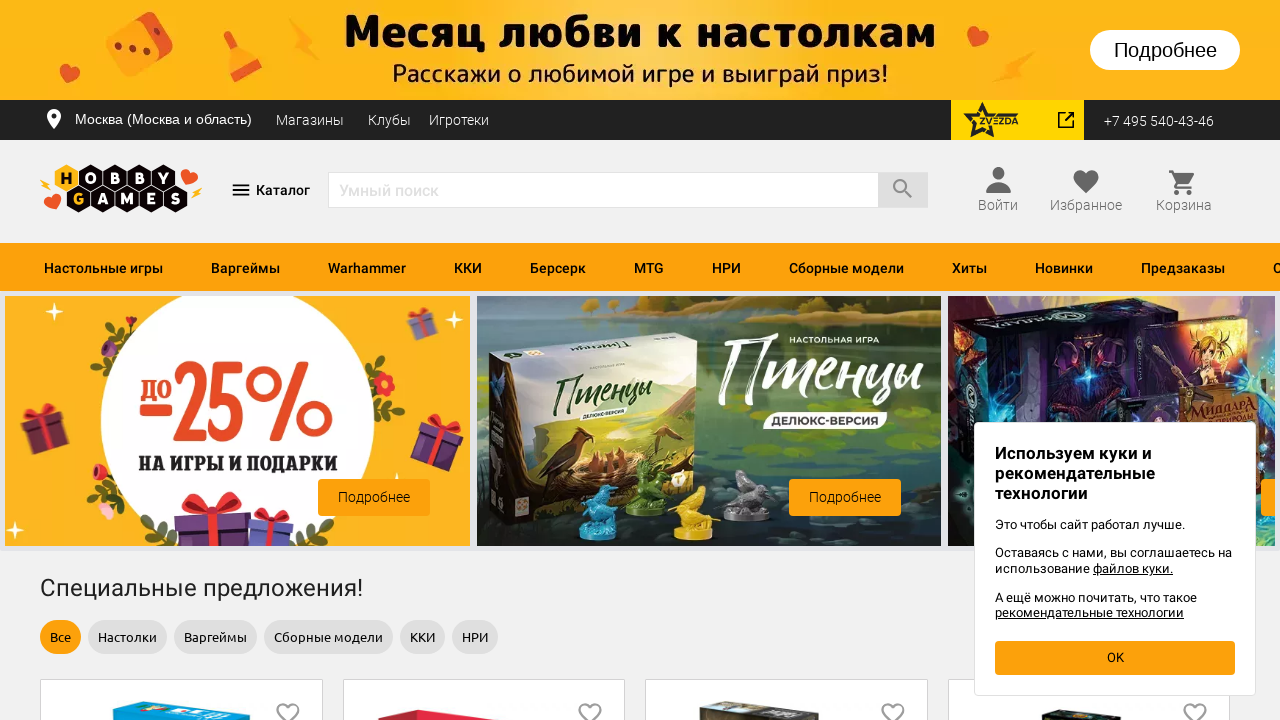

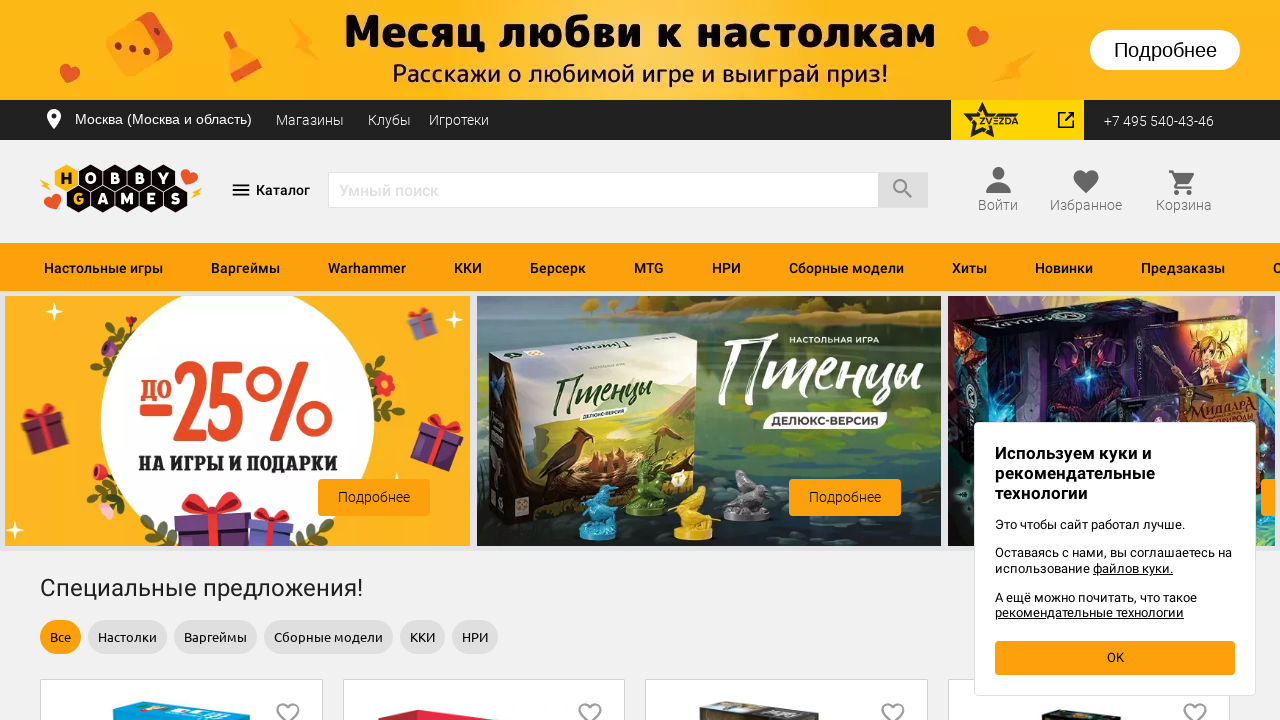